Tests login form validation by entering only password without username

Starting URL: https://www.saucedemo.com/

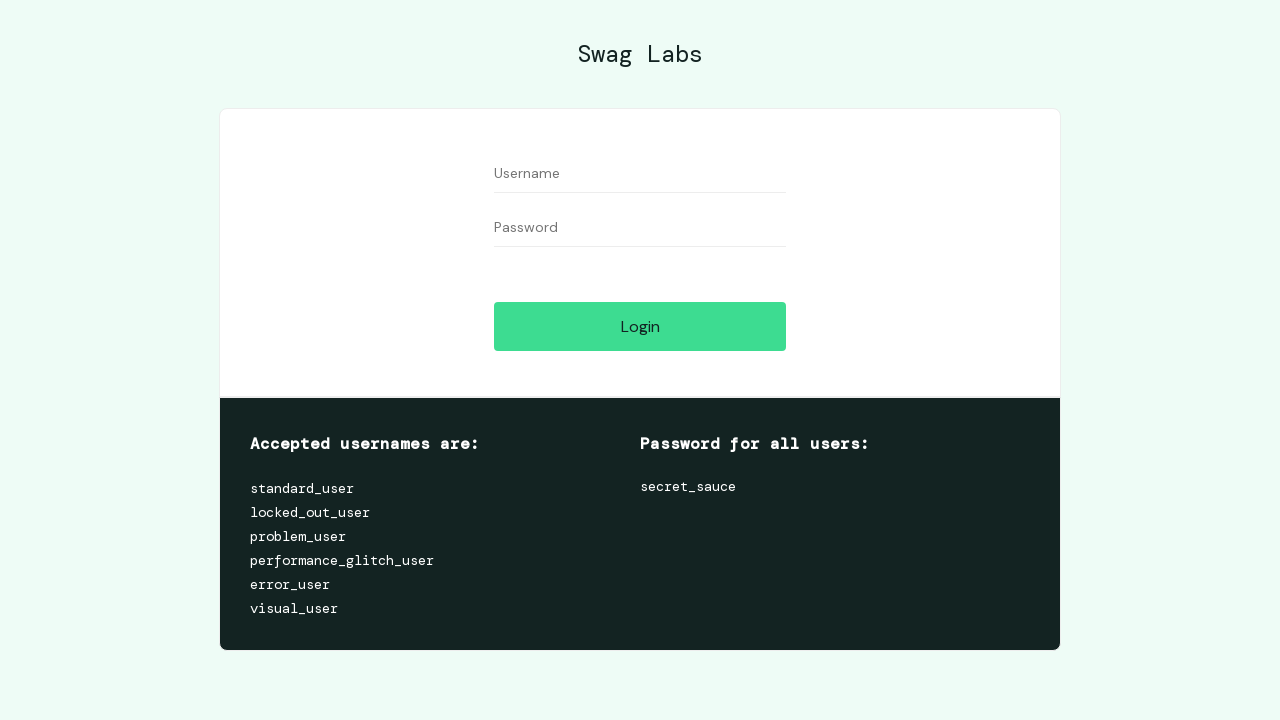

Filled password field with 'testPassword123' without entering username on input[data-test='password']
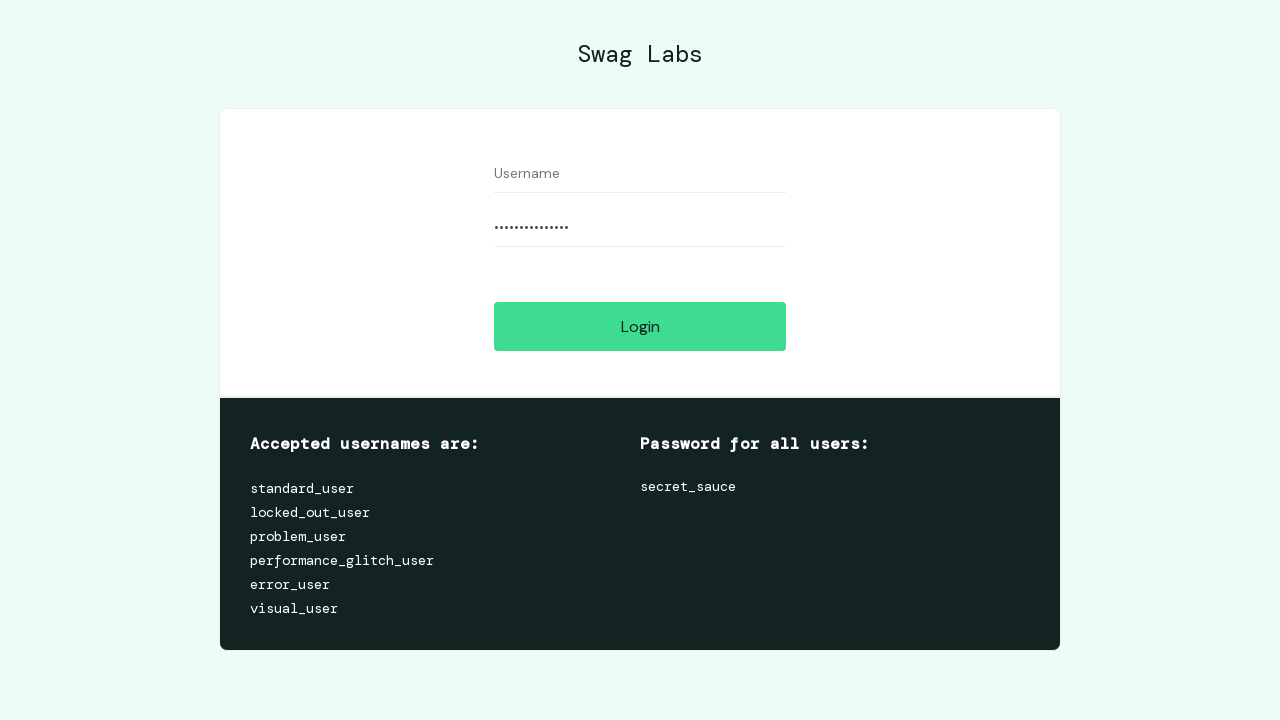

Clicked login button to submit form at (640, 326) on input[type='submit']
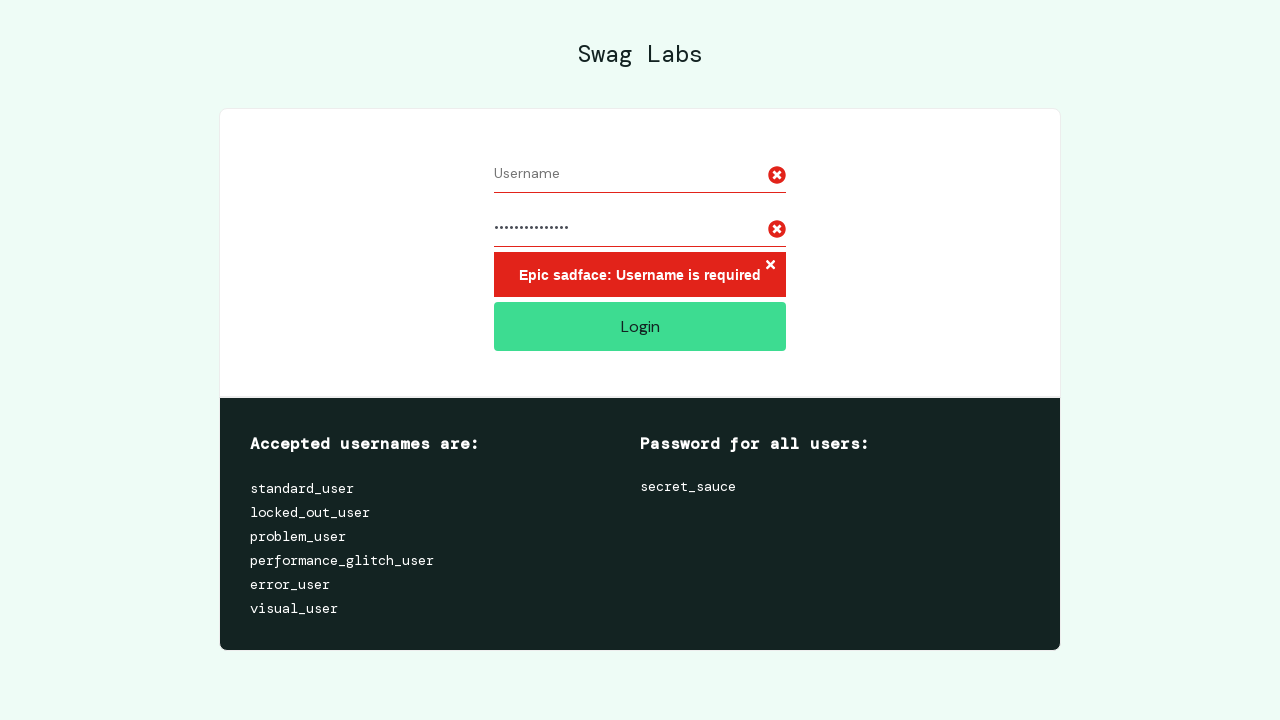

Verified error message 'Epic sadface: Username is required' appeared
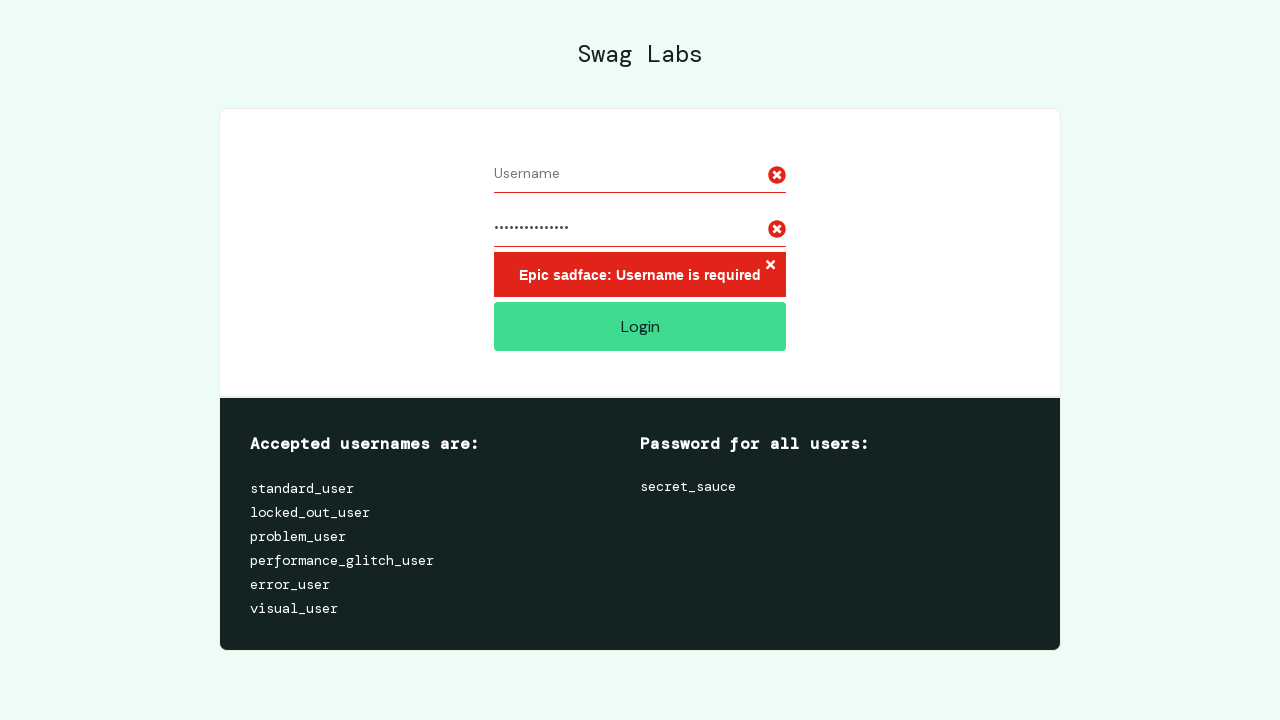

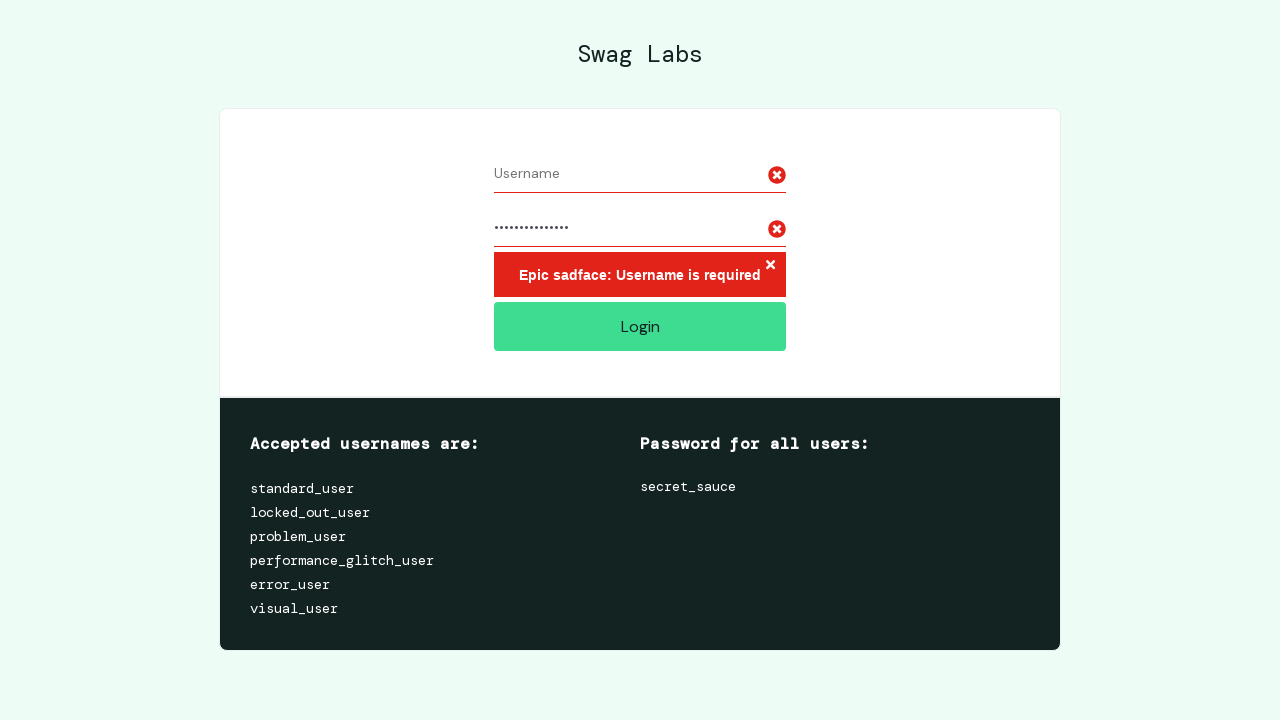